Tests drag and drop functionality by dragging element A to element B's position and verifying the elements have swapped

Starting URL: https://the-internet.herokuapp.com/drag_and_drop

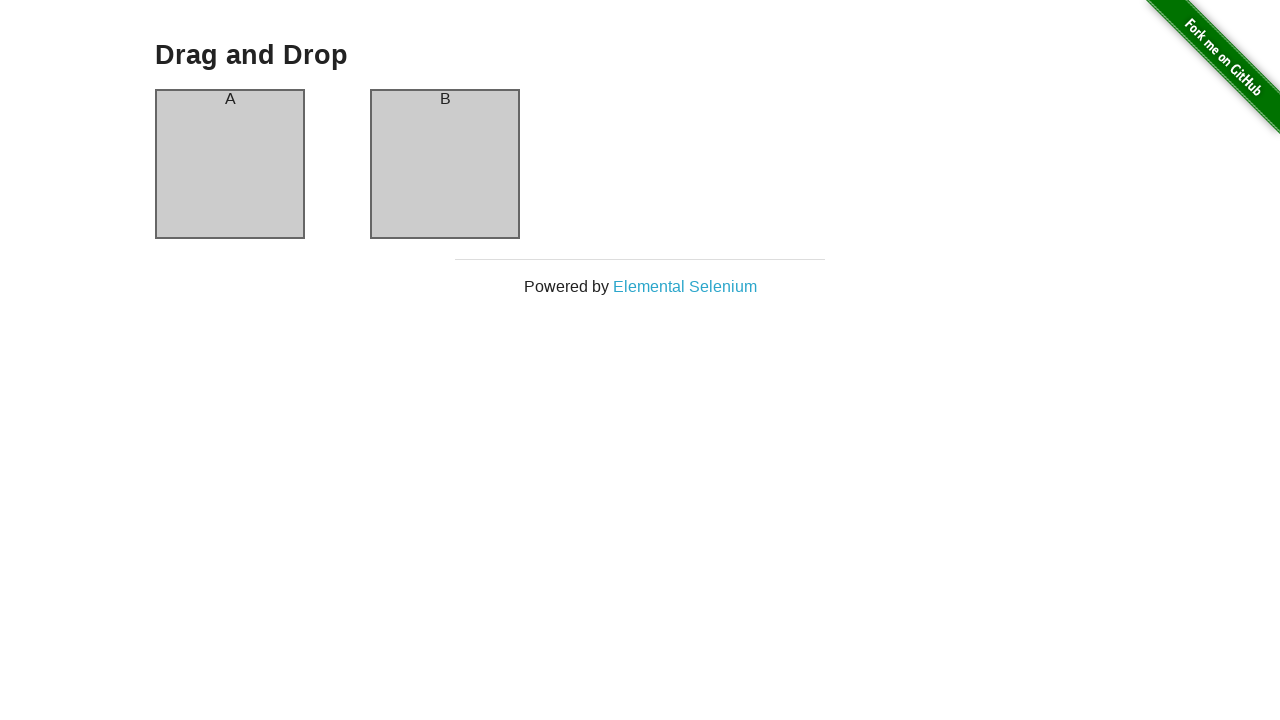

Located source element (column A)
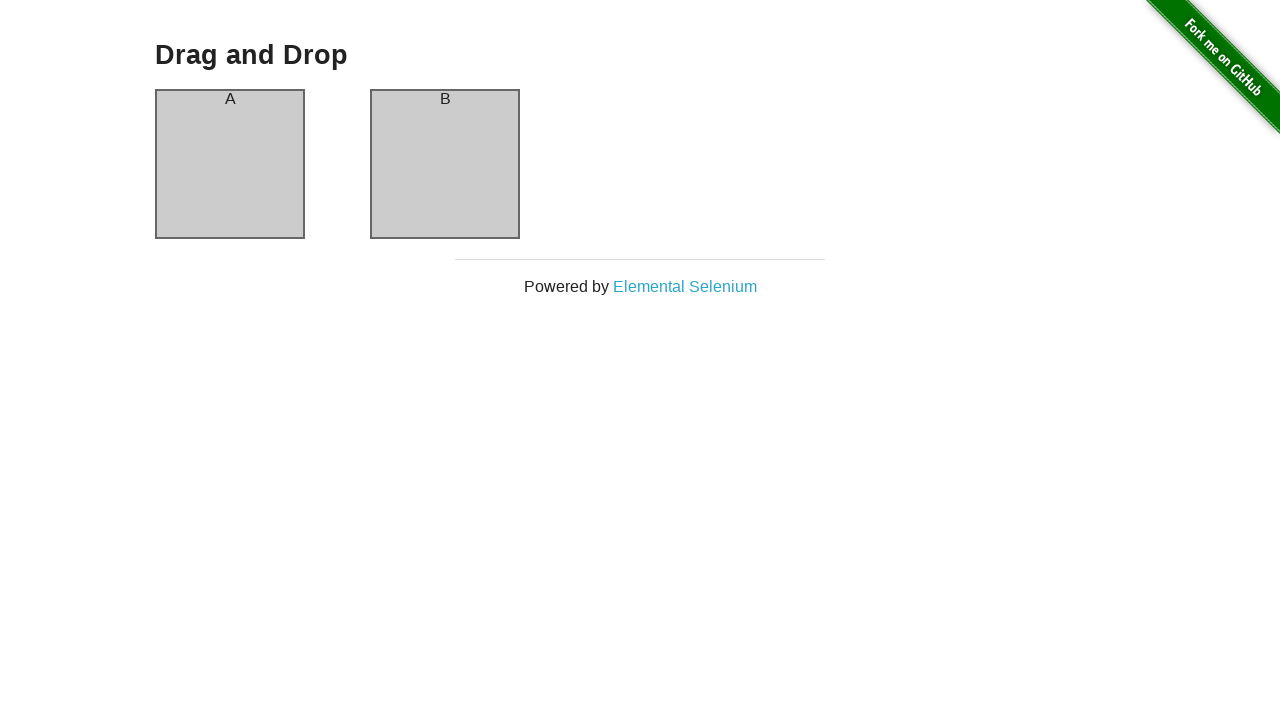

Located target element (column B)
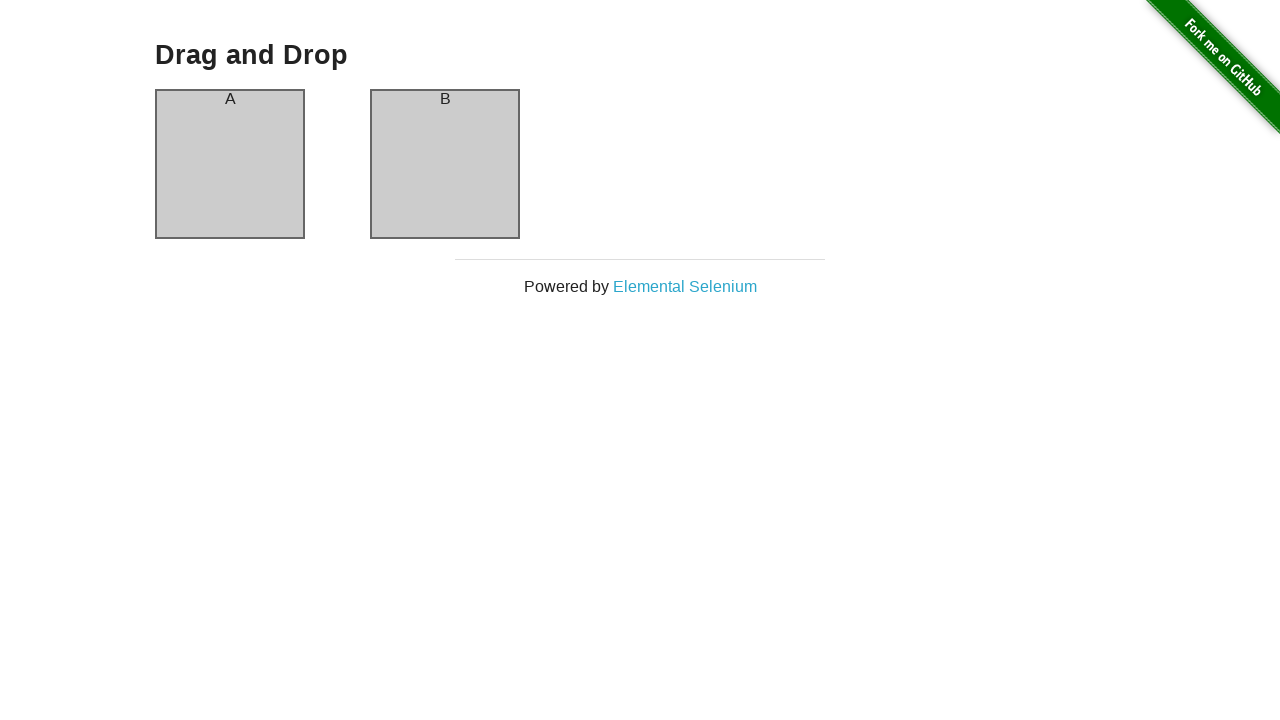

Dragged column A to column B position at (445, 164)
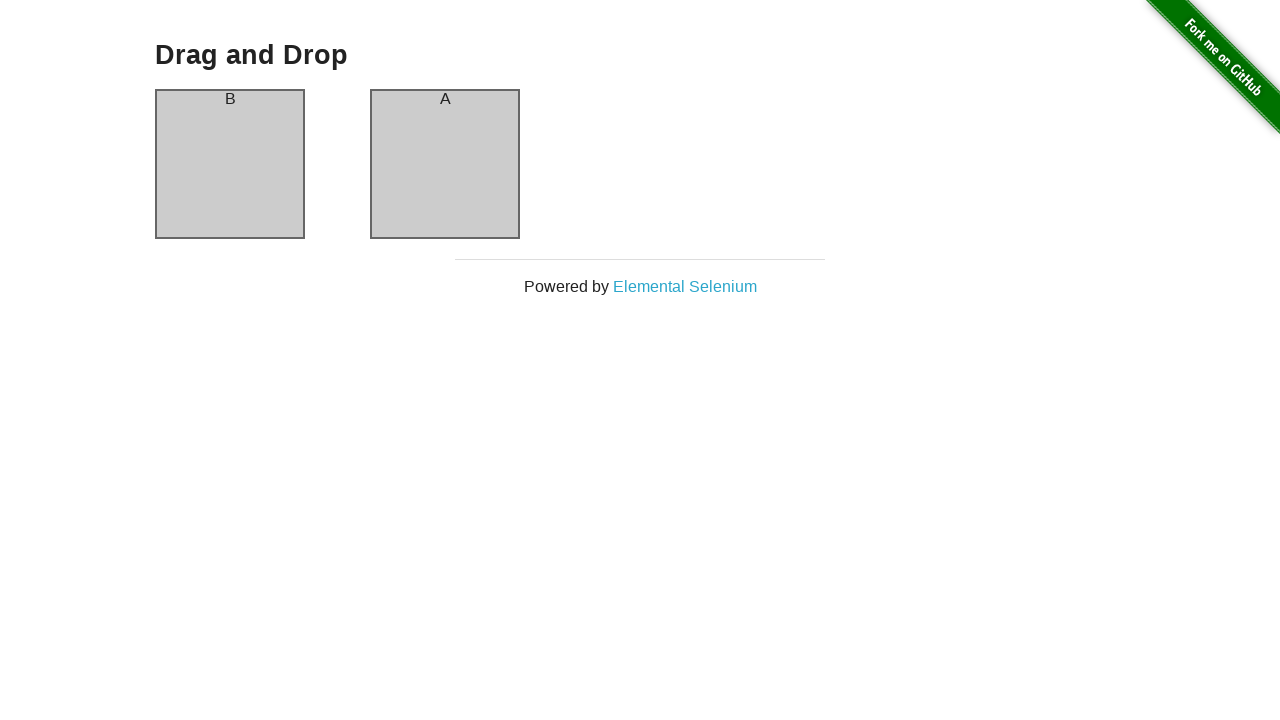

Waited for column A element to be visible
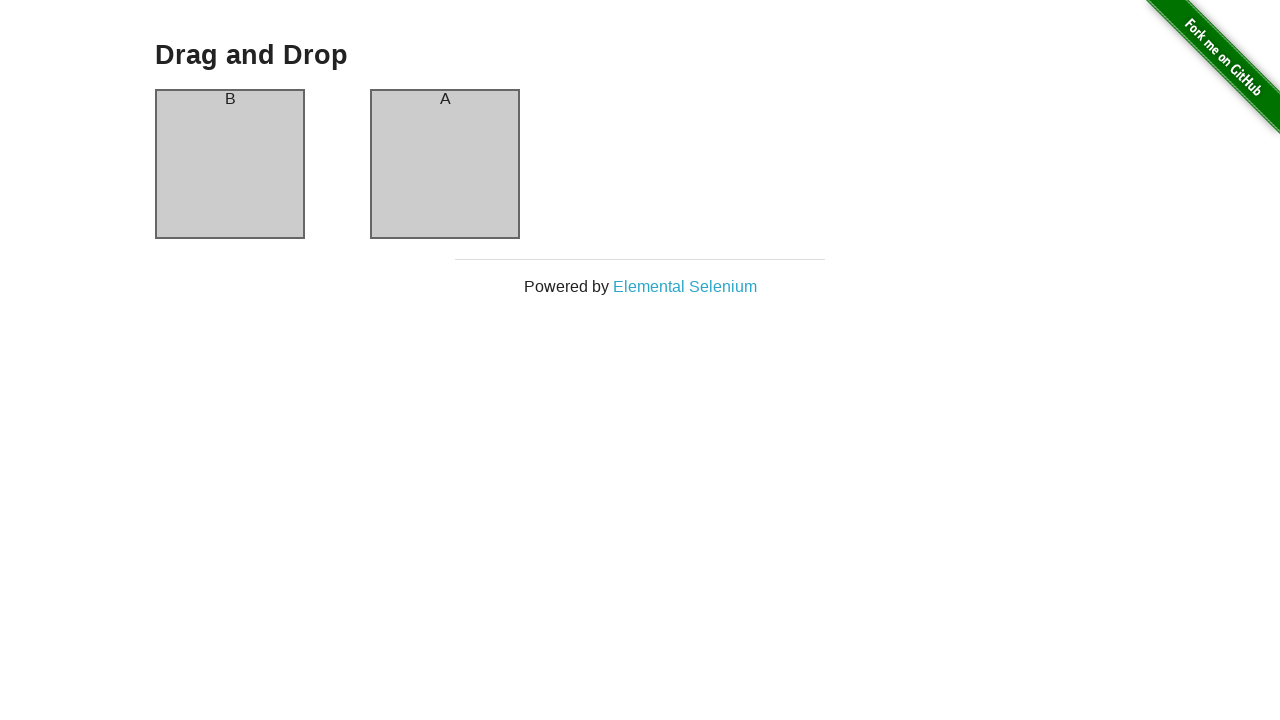

Verified column A now contains 'B' text
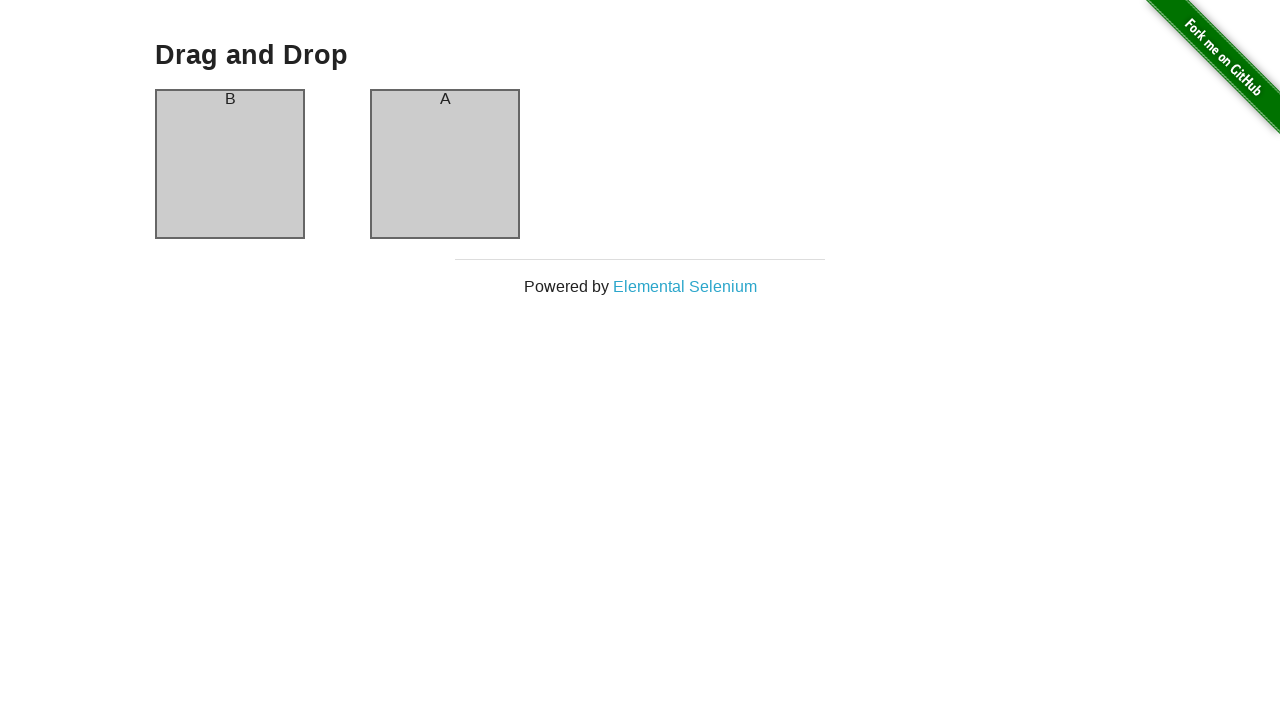

Verified column B now contains 'A' text - drag and drop swap successful
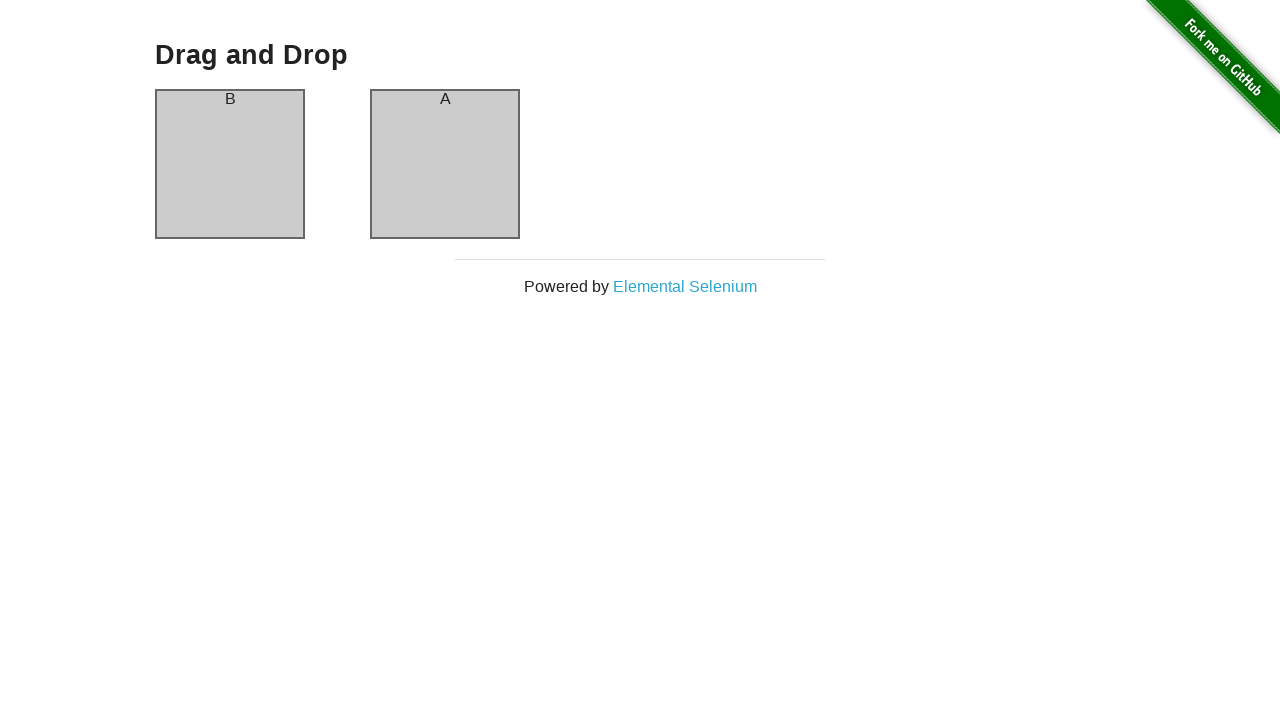

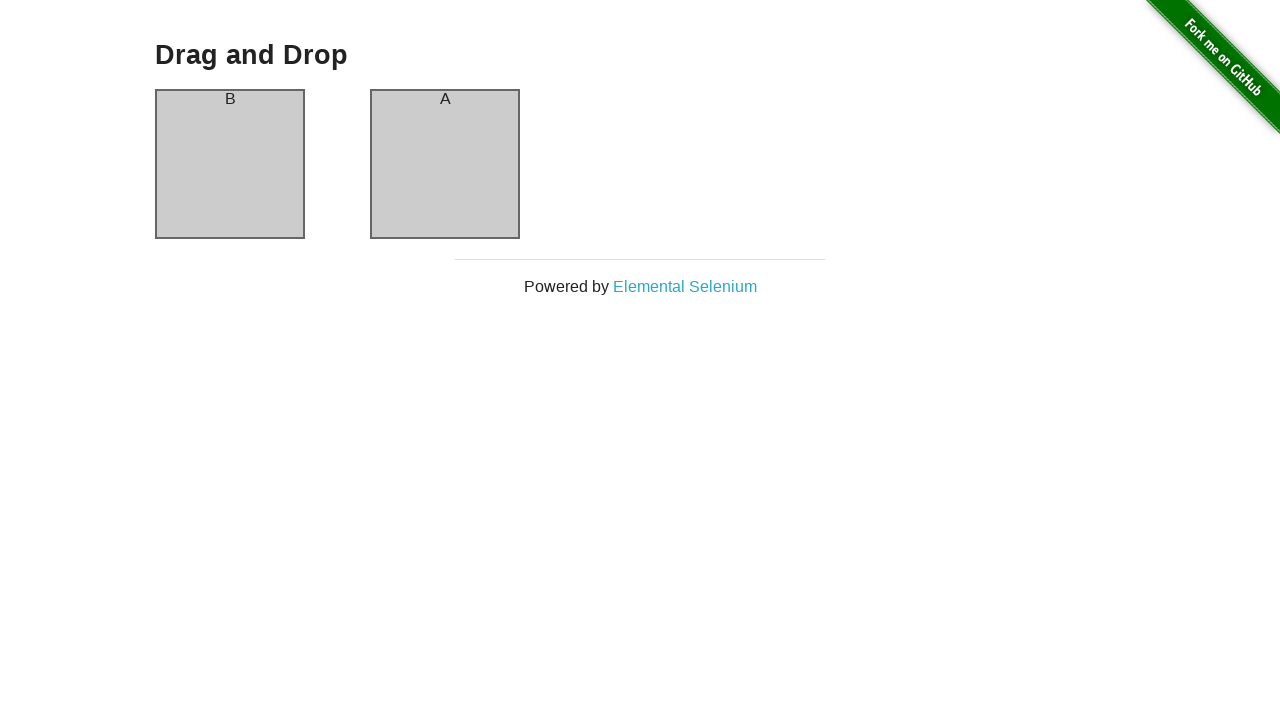